Tests right-click context menu functionality by performing a context click on a button element to trigger a custom context menu

Starting URL: https://swisnl.github.io/jQuery-contextMenu/demo.html

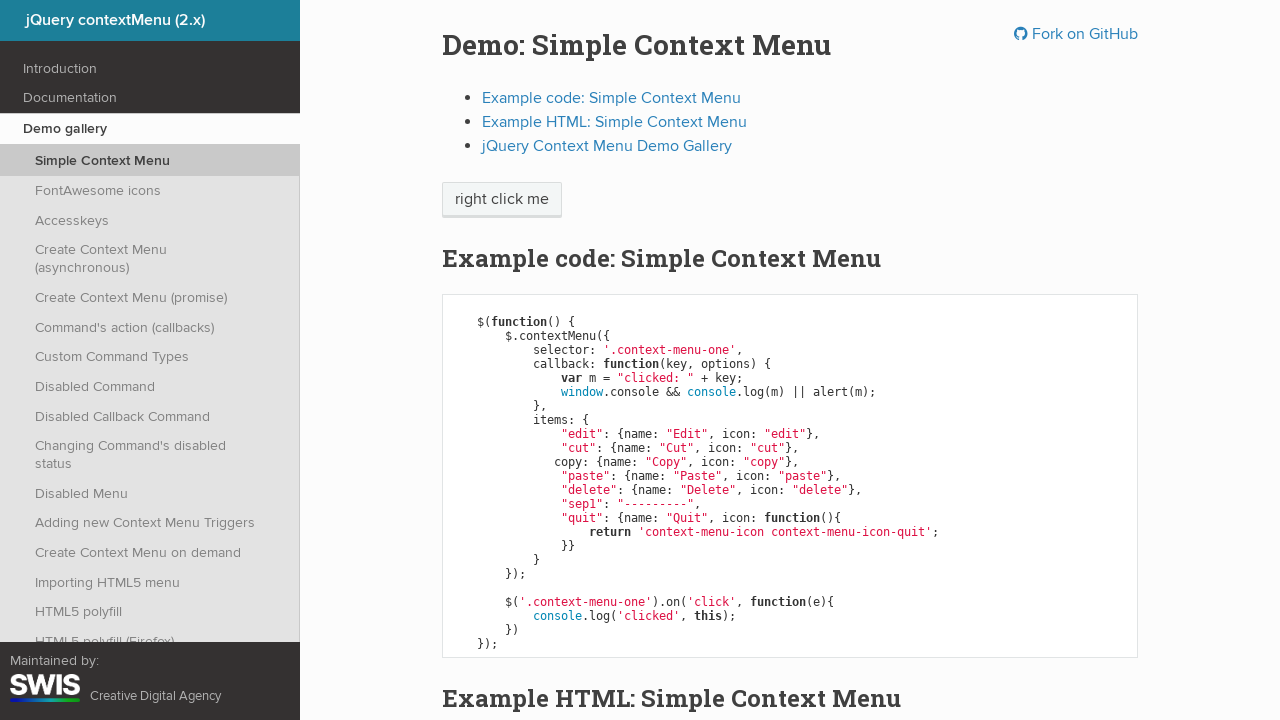

Located context menu button element
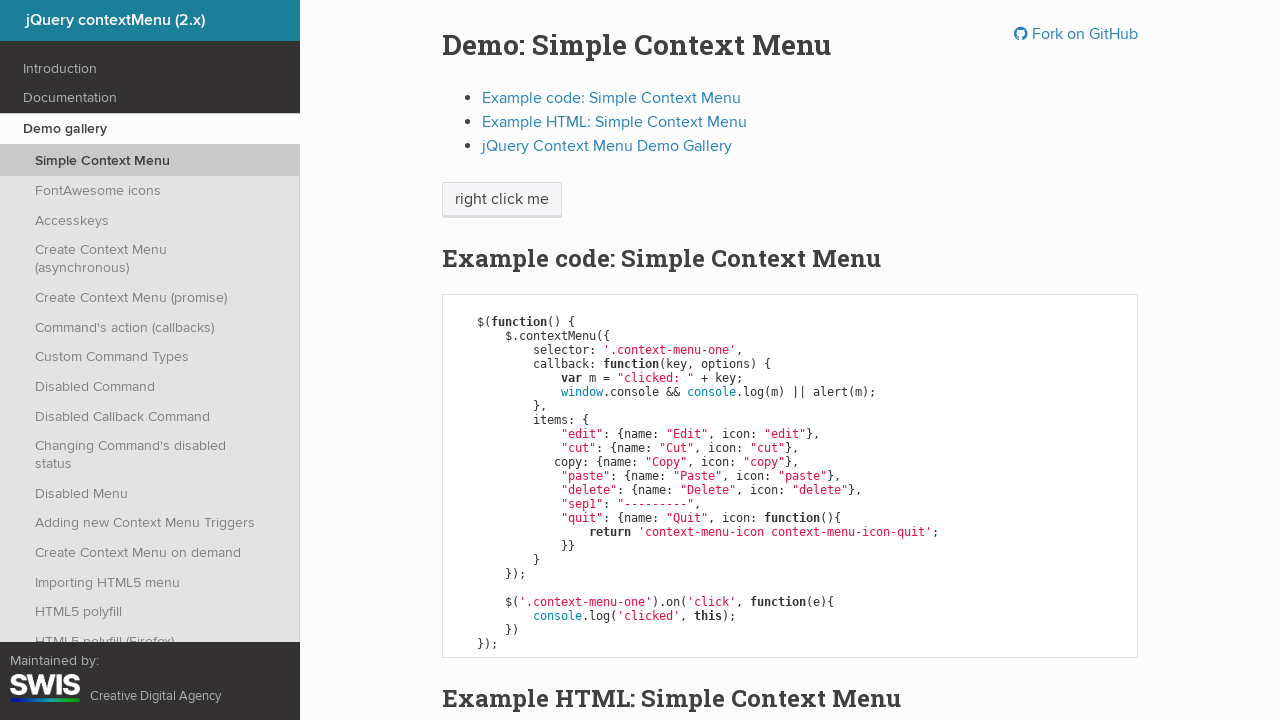

Right-clicked on button to trigger context menu at (502, 200) on span.context-menu-one.btn.btn-neutral
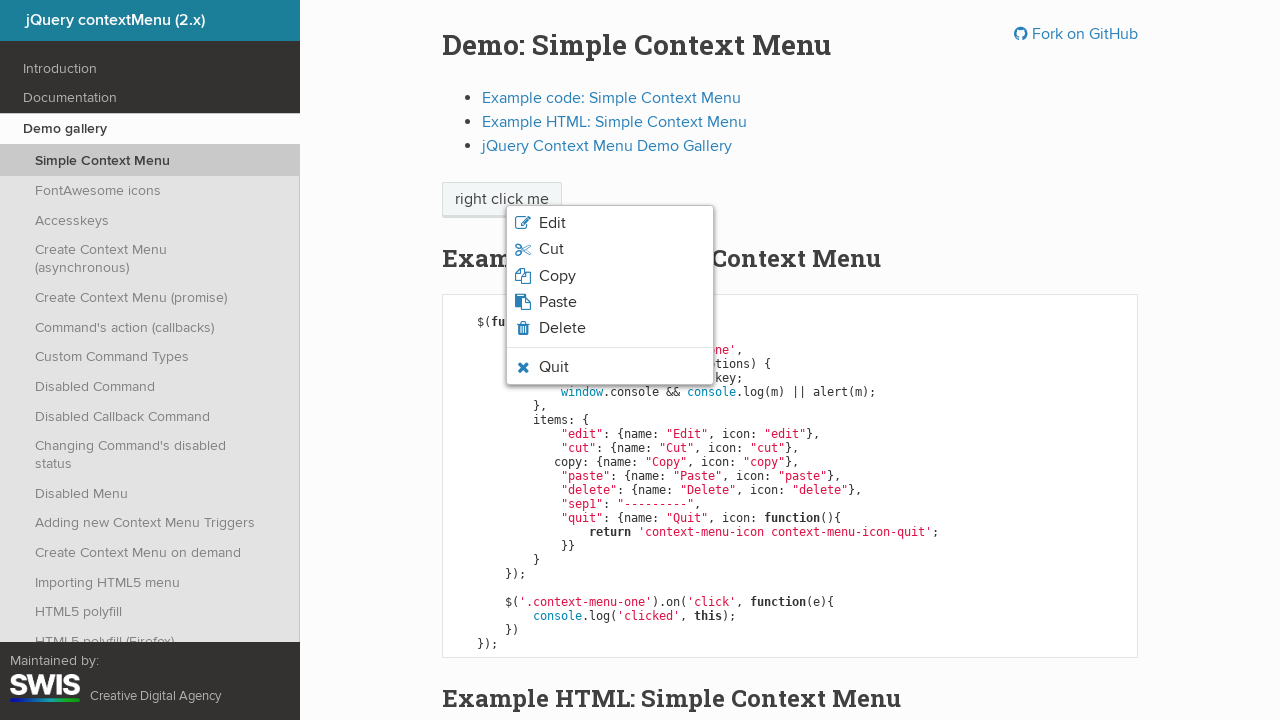

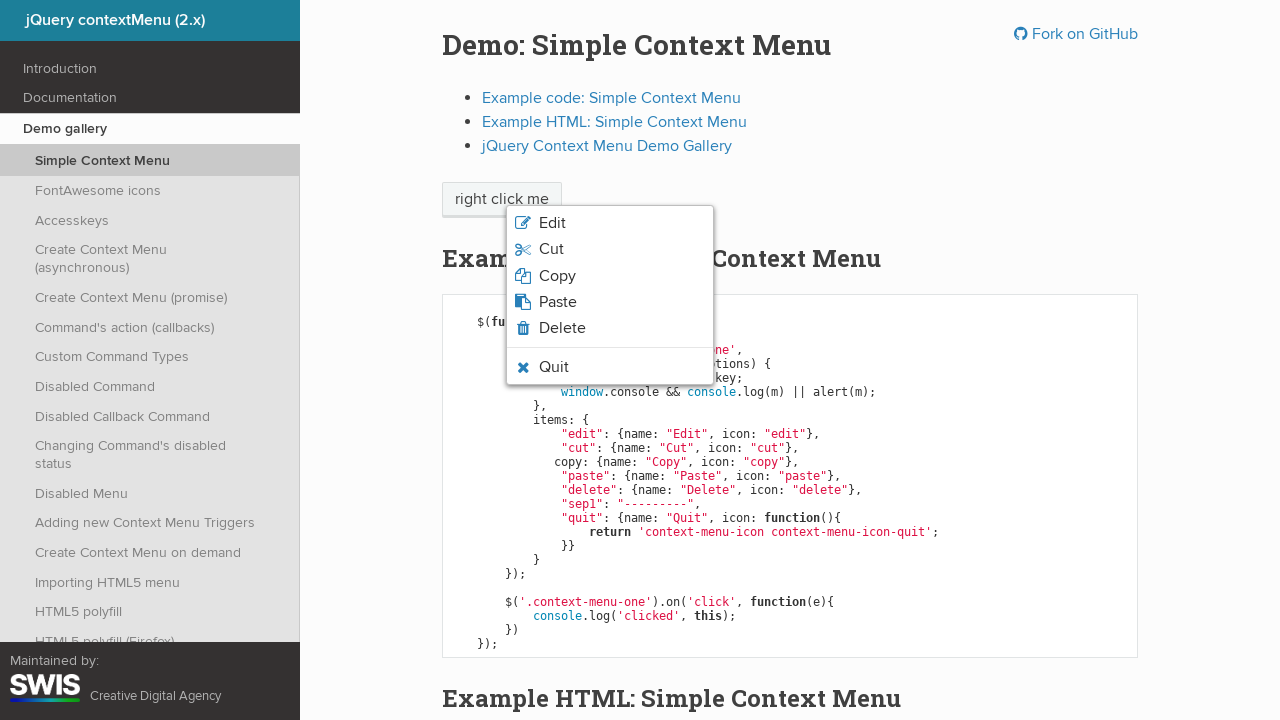